Tests the add/remove elements functionality by clicking the "Add Element" button to create a delete button, verifying it's displayed, clicking the delete button, and verifying it's removed from the page.

Starting URL: https://practice.cydeo.com/add_remove_elements/

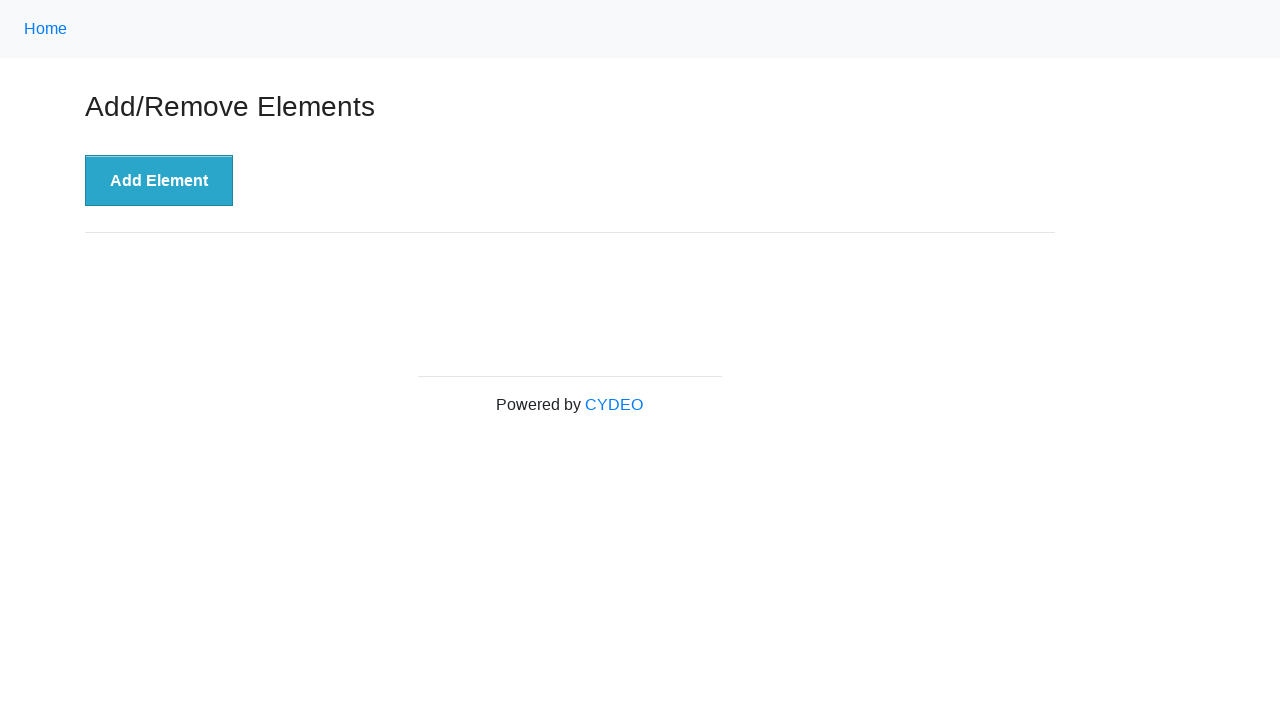

Clicked the 'Add Element' button at (159, 181) on xpath=//button[.='Add Element']
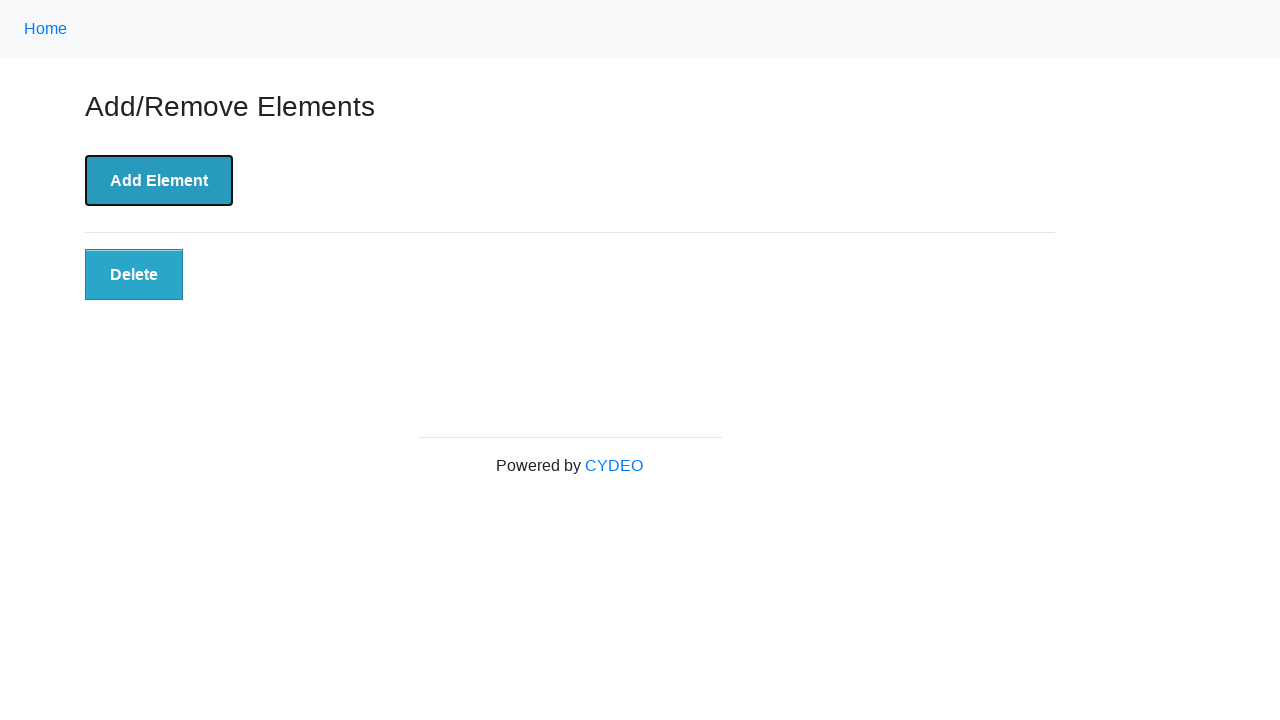

Delete button is now visible on the page
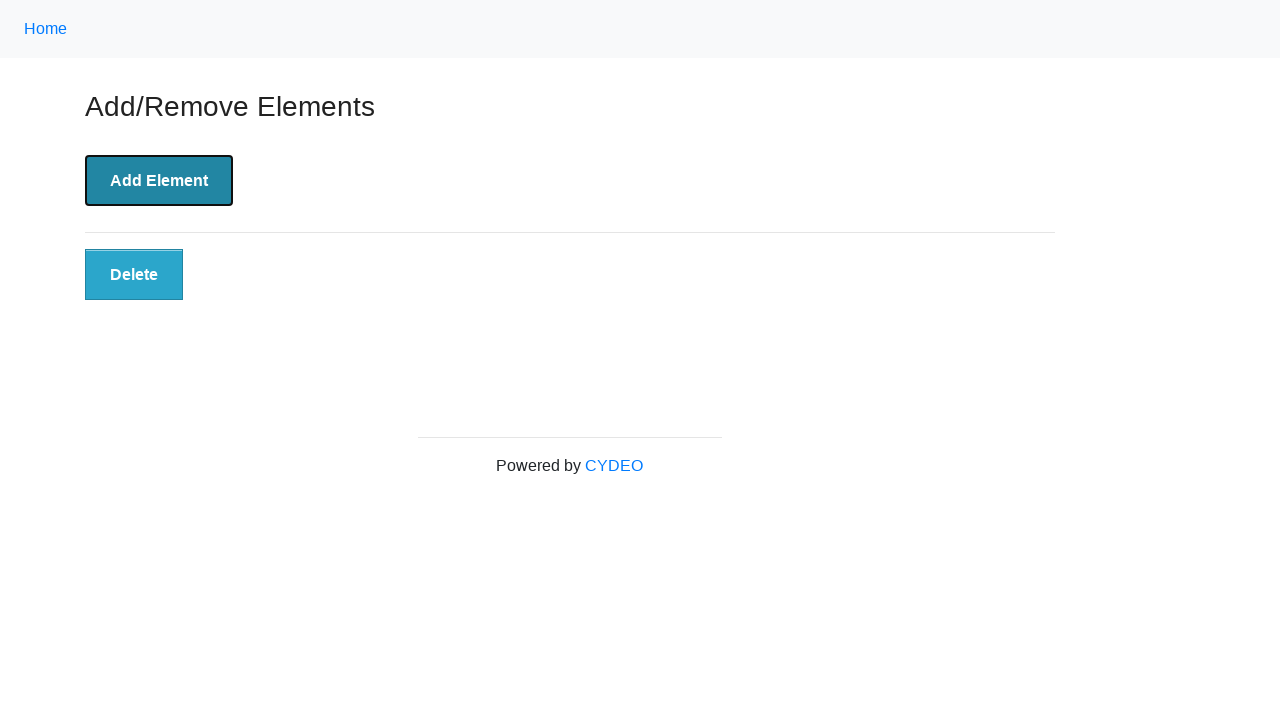

Clicked the Delete button at (134, 275) on xpath=//button[@class='added-manually']
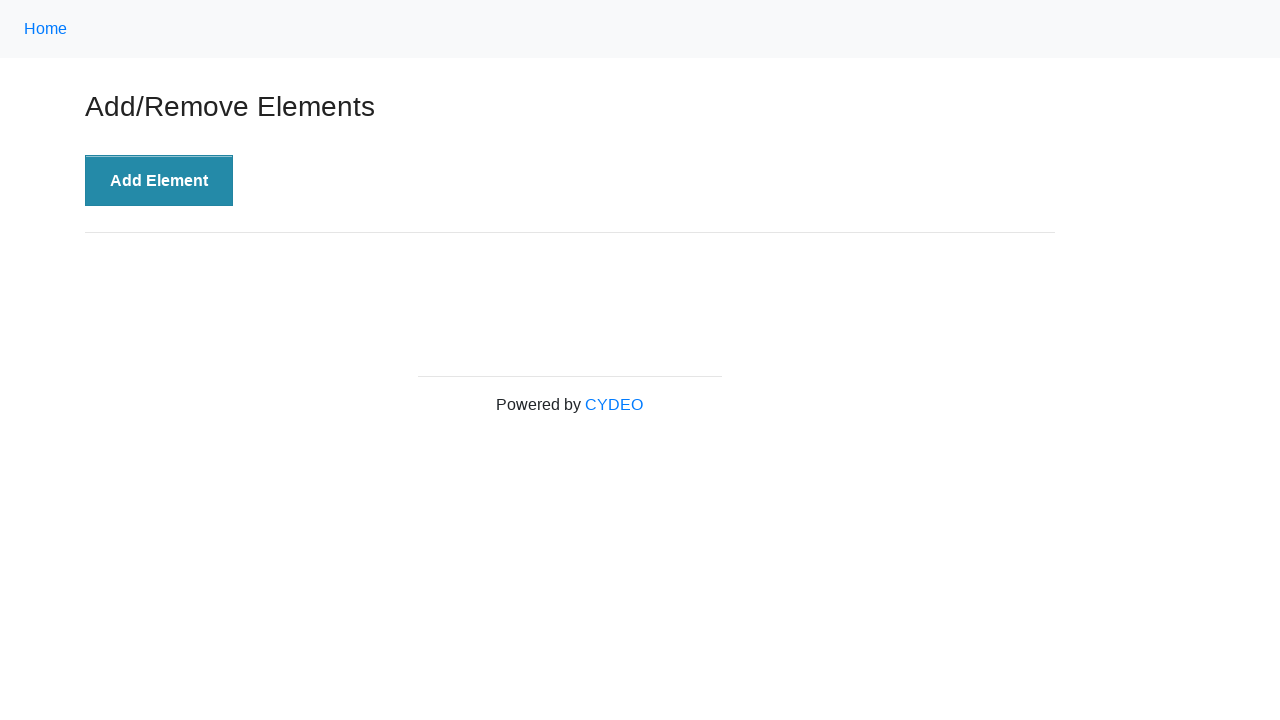

Verified the Delete button has been removed from the page
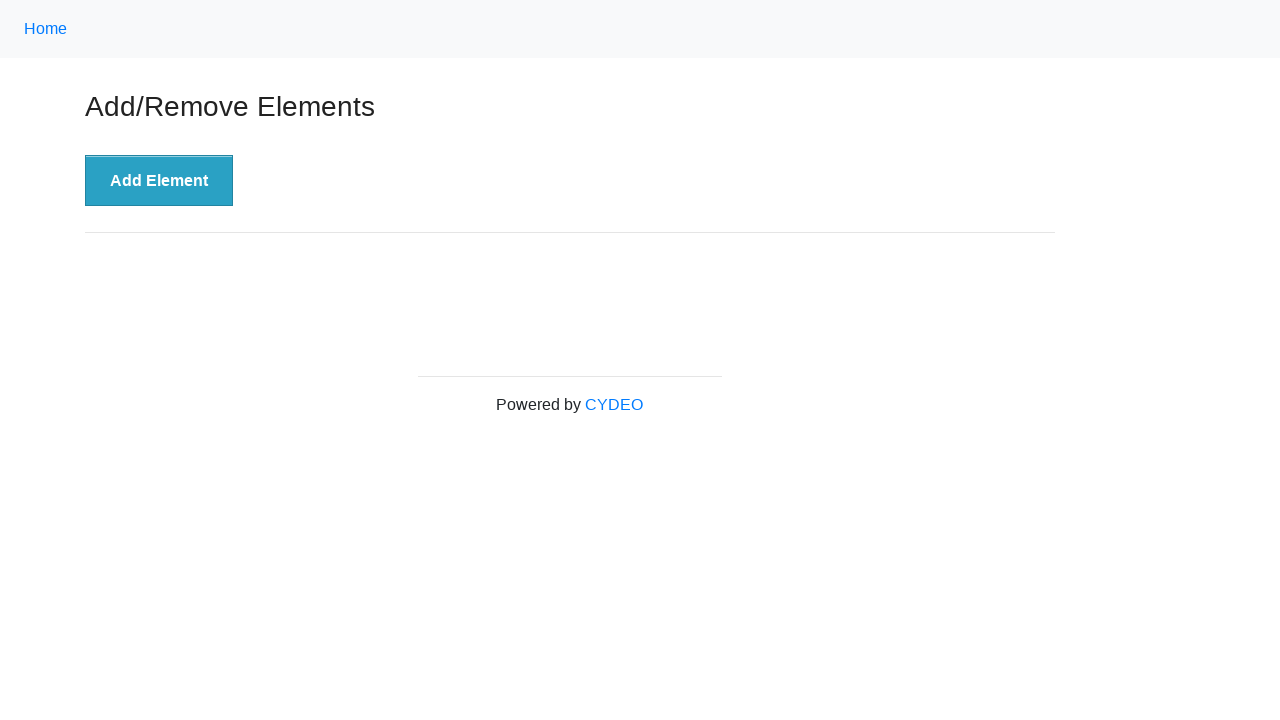

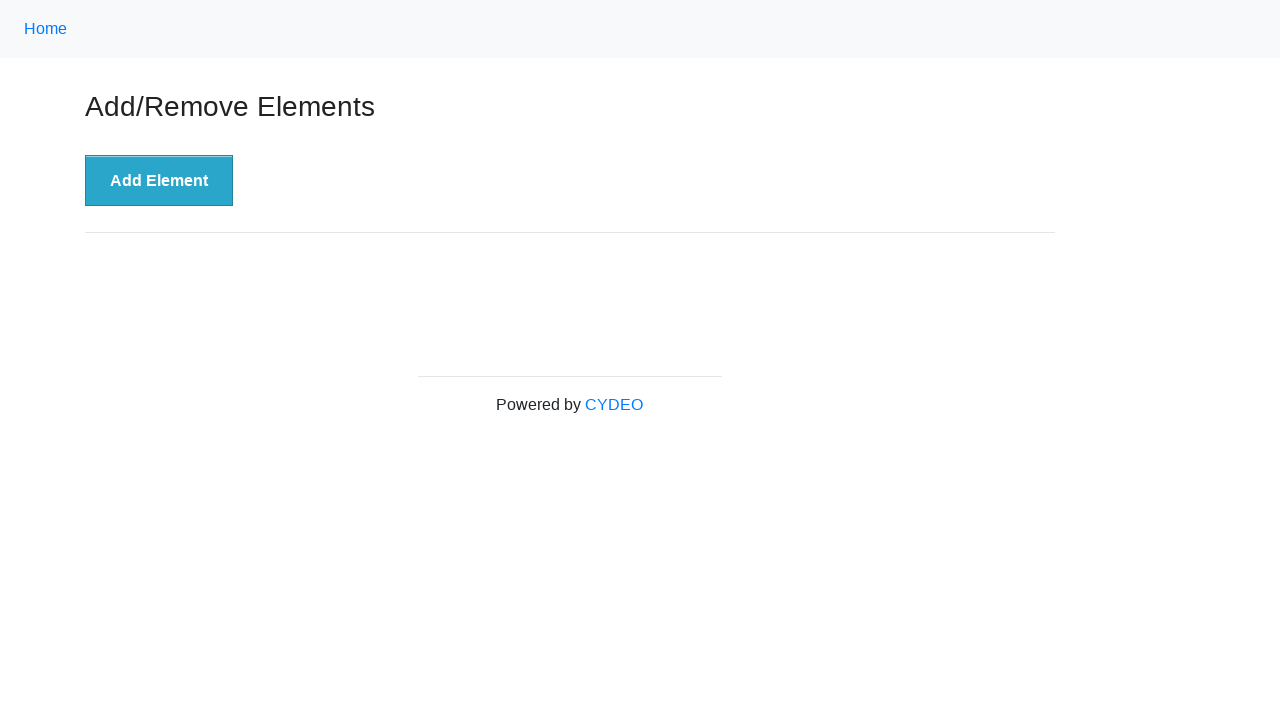